Tests a number input field by entering a value, clearing it, and entering a different value to verify input functionality

Starting URL: https://the-internet.herokuapp.com/inputs

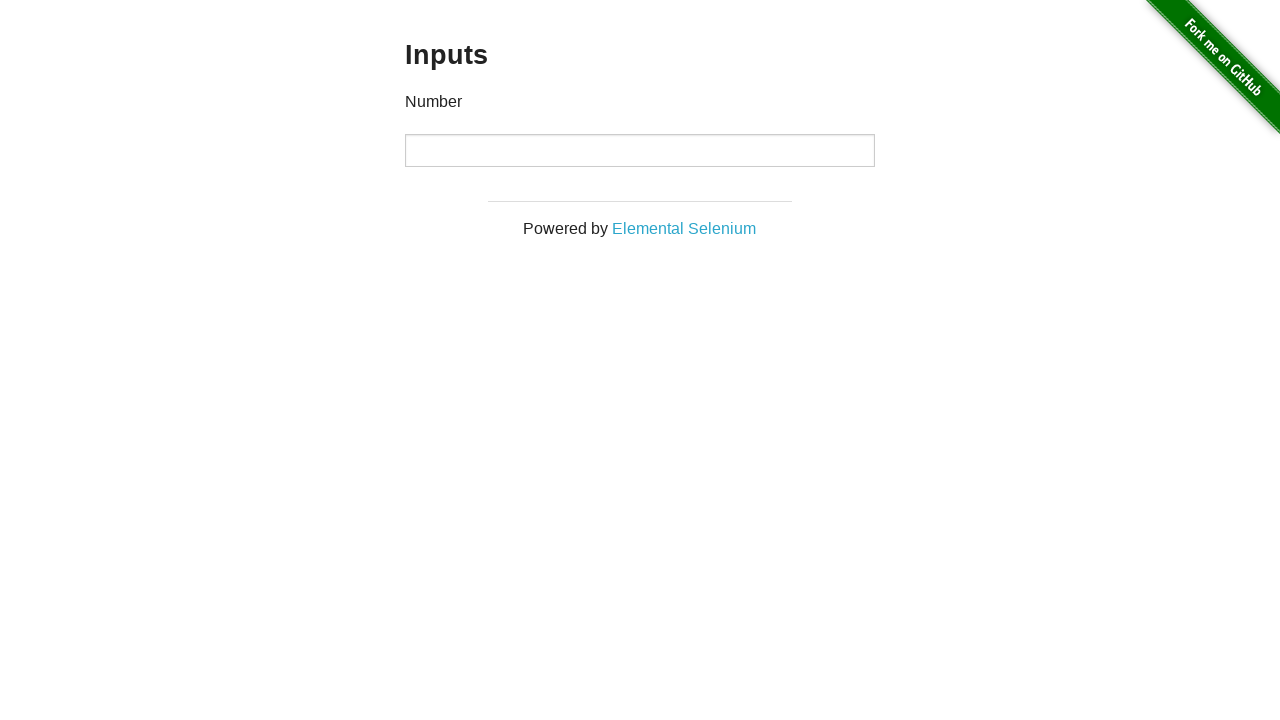

Filled number input field with value '1000' on input[type='number']
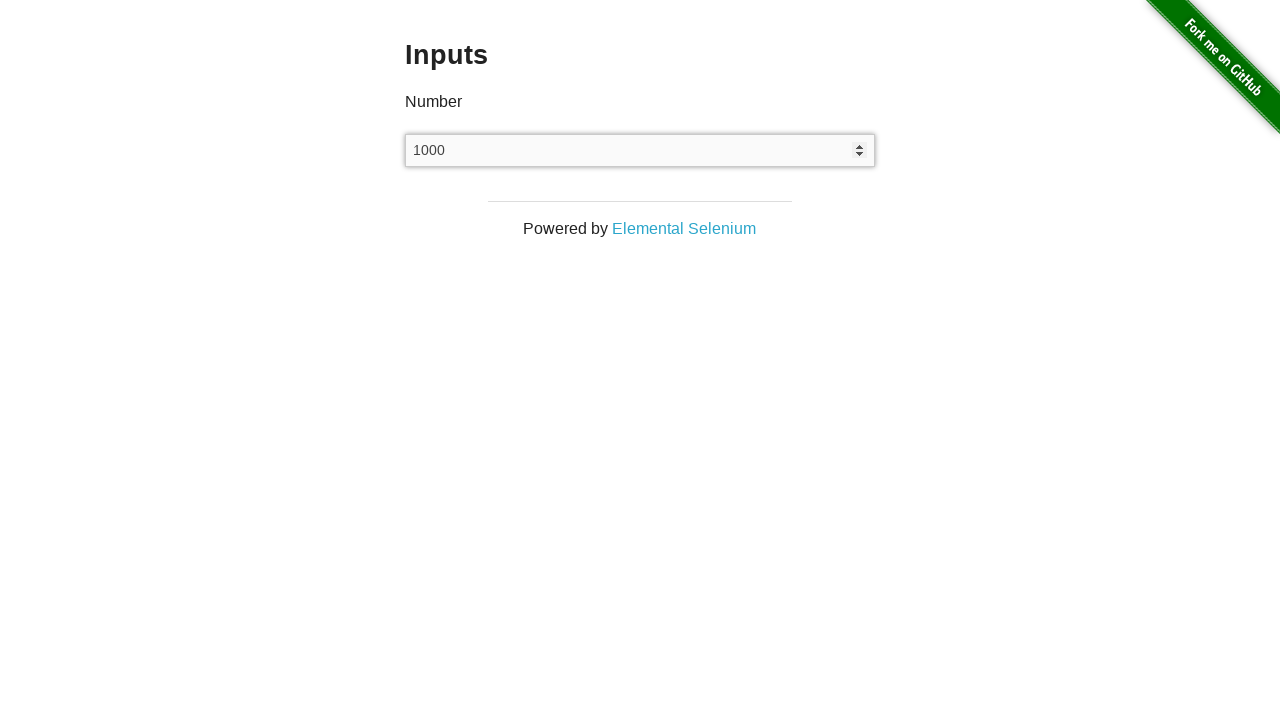

Cleared the number input field on input[type='number']
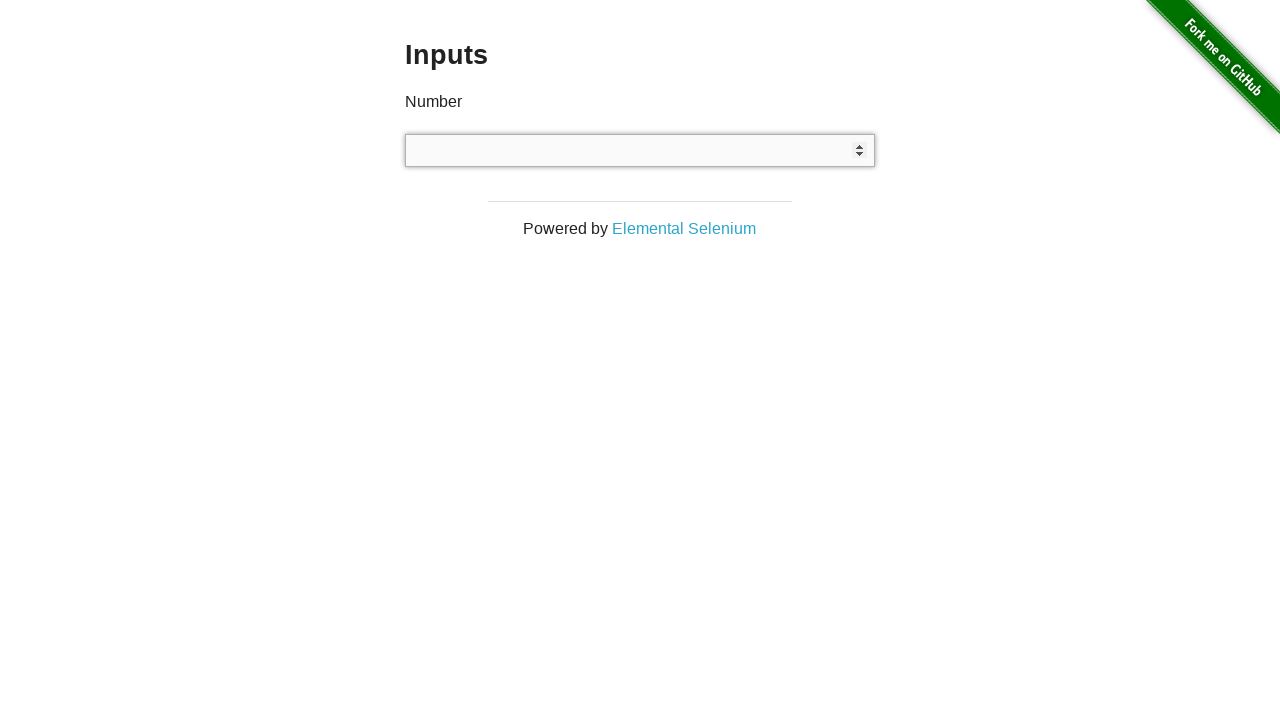

Filled number input field with new value '999' on input[type='number']
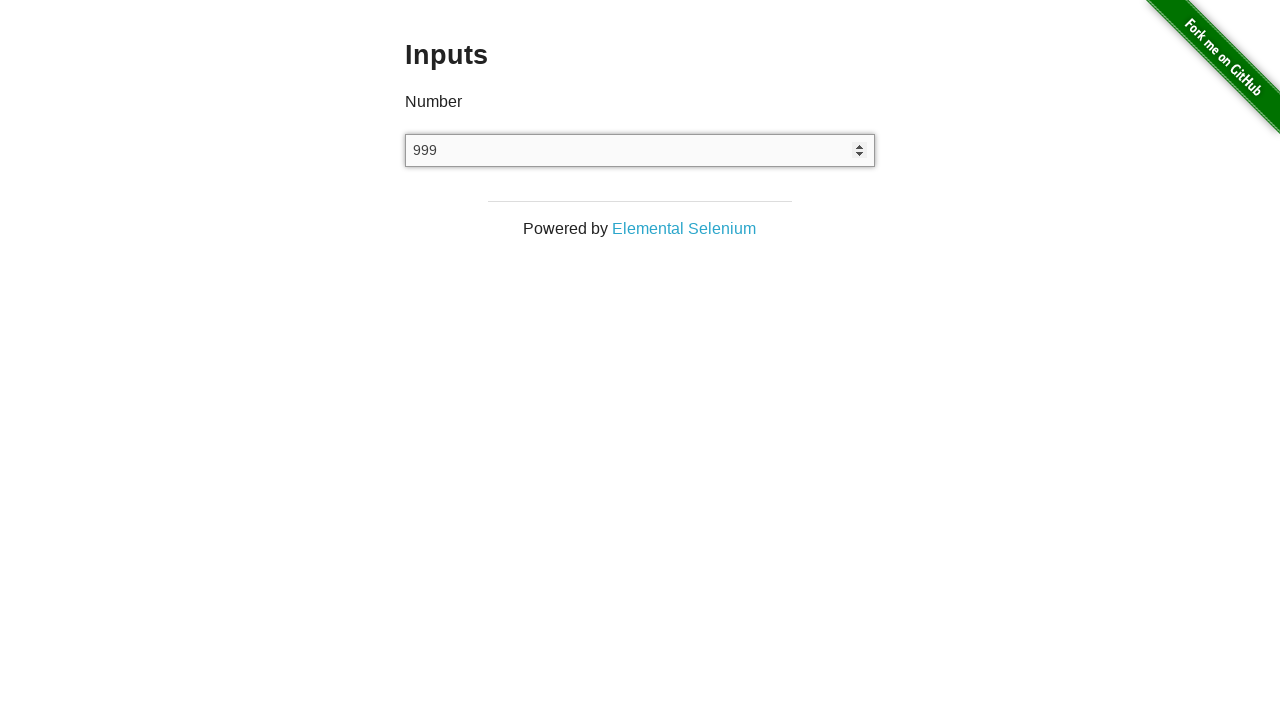

Verified number input field is visible with new value
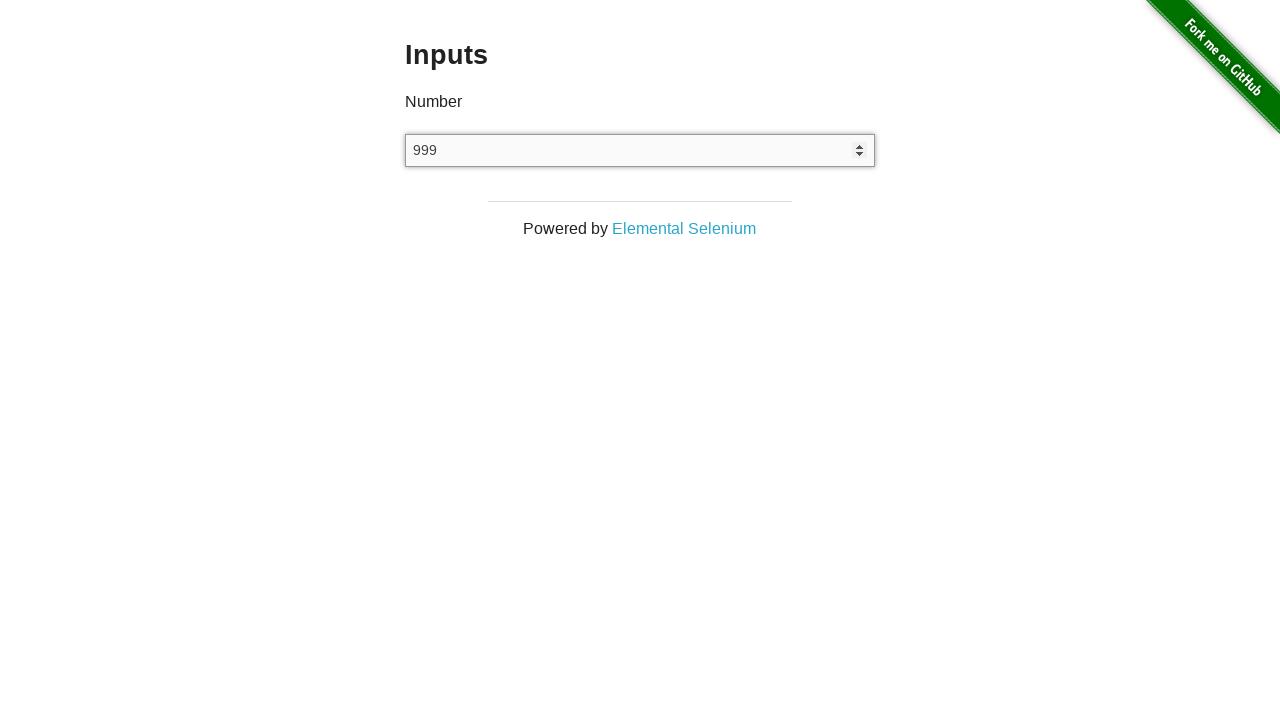

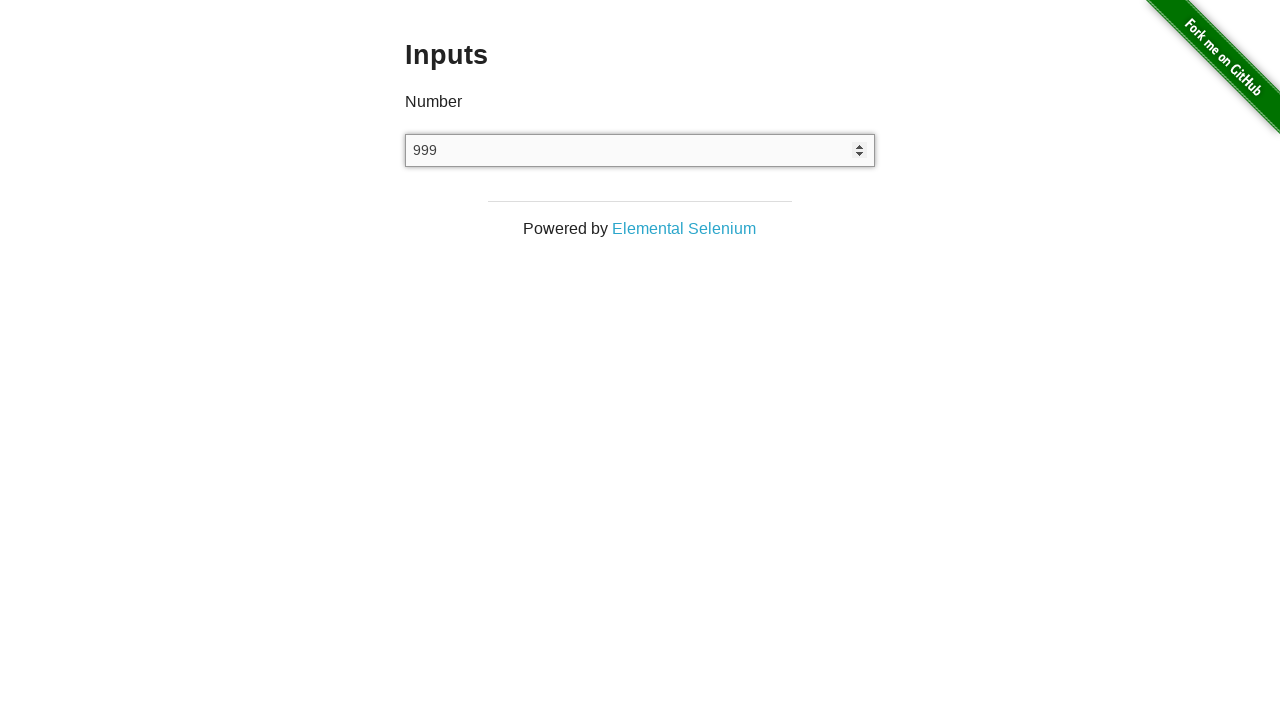